Tests adding a product to the shopping cart on Demoblaze by navigating to the Phones category, clicking on a product, adding it to cart, and accepting the confirmation alert

Starting URL: https://www.demoblaze.com

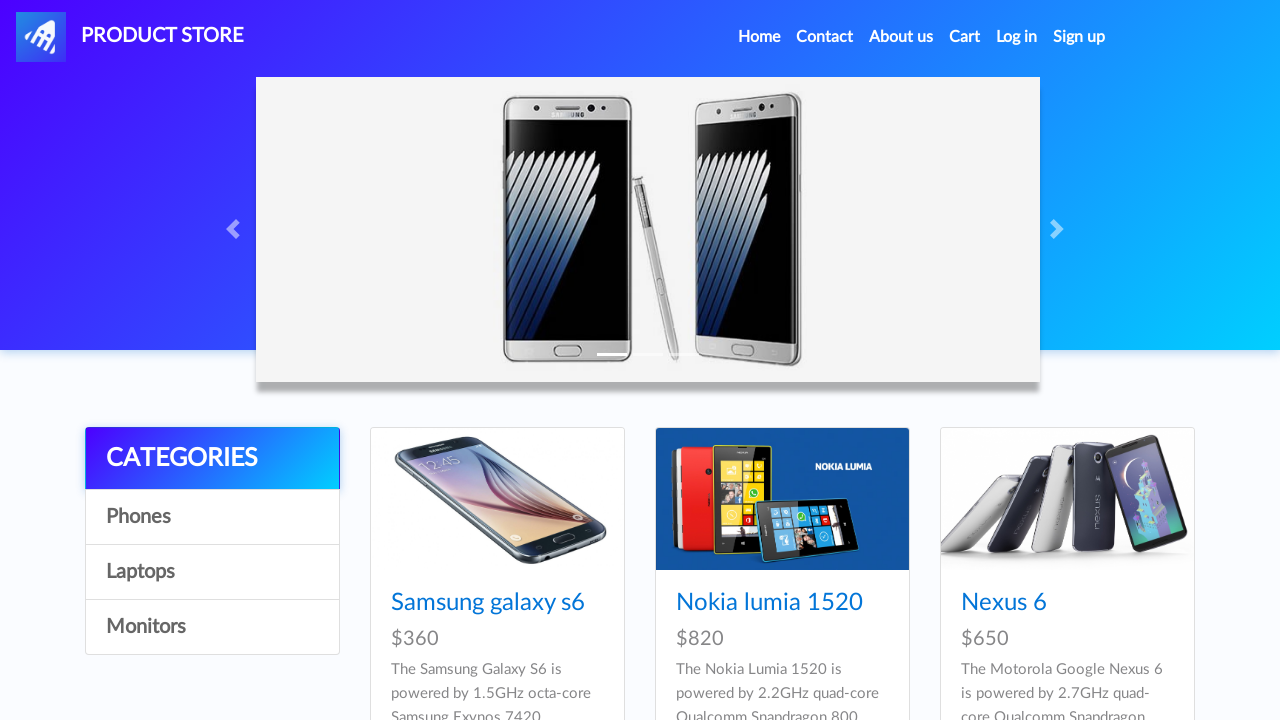

Waited for navigation bar to load
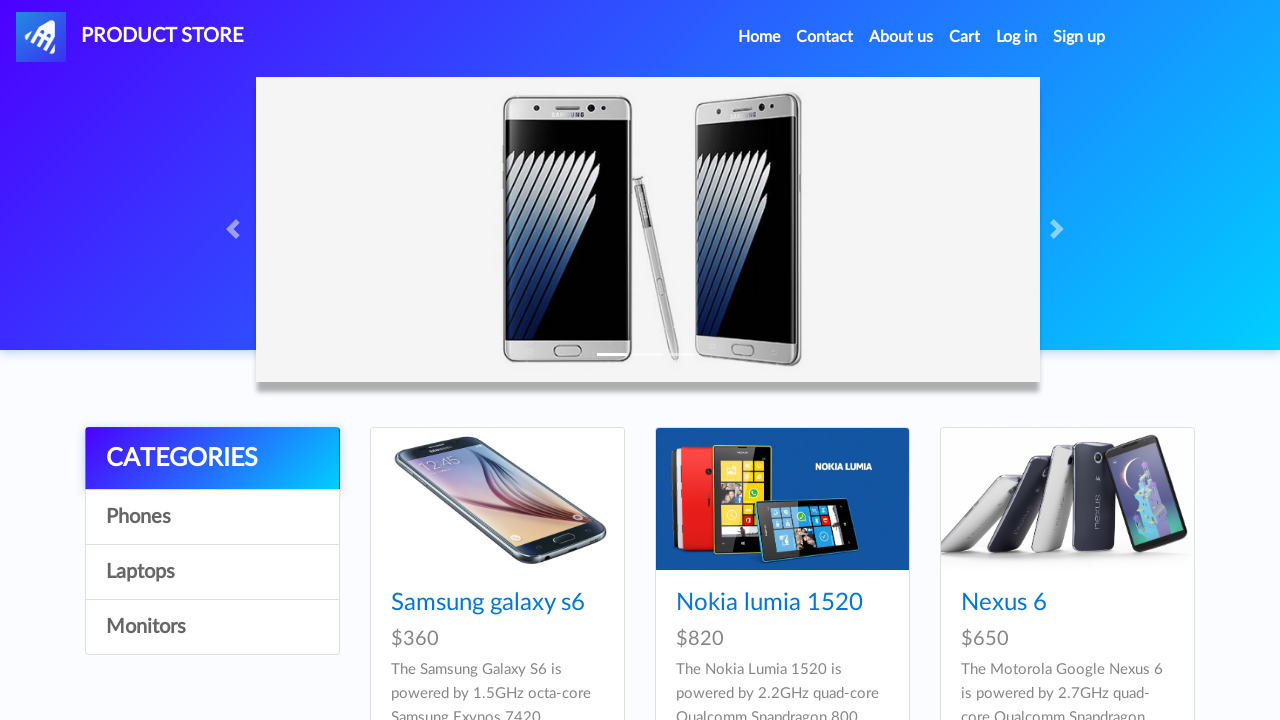

Waited for product grid to load
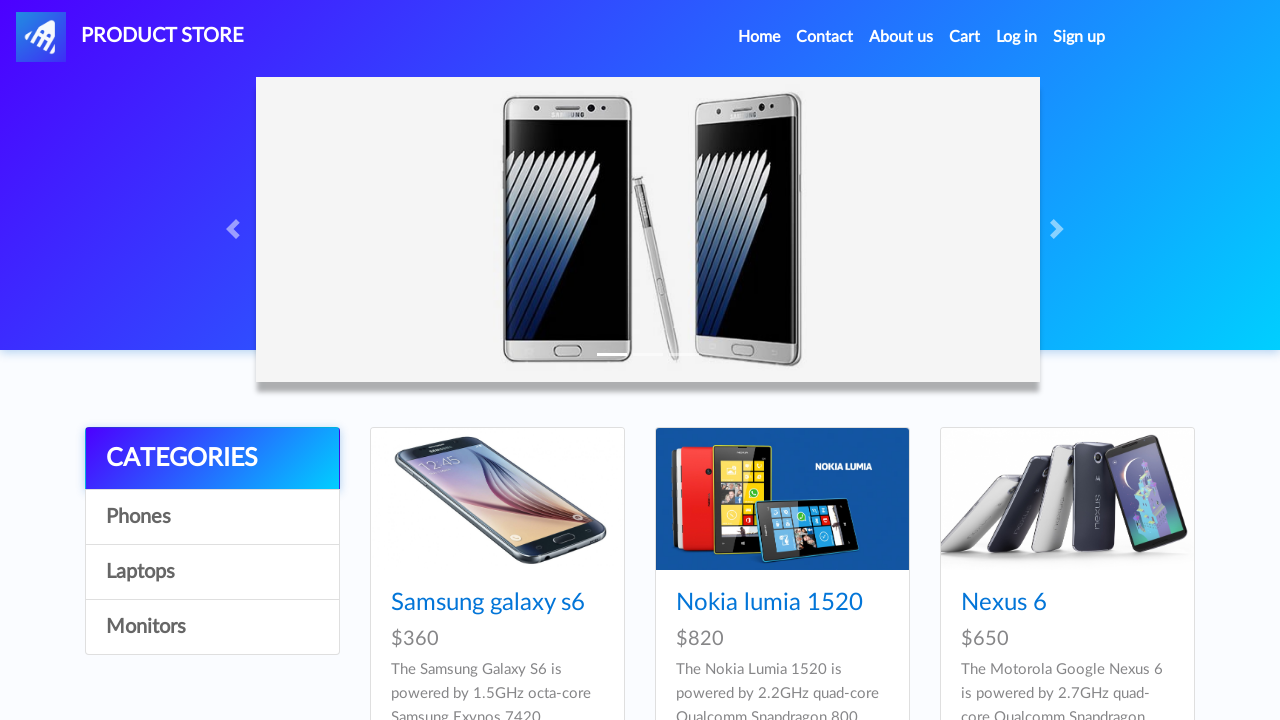

Waited for product links to appear in grid
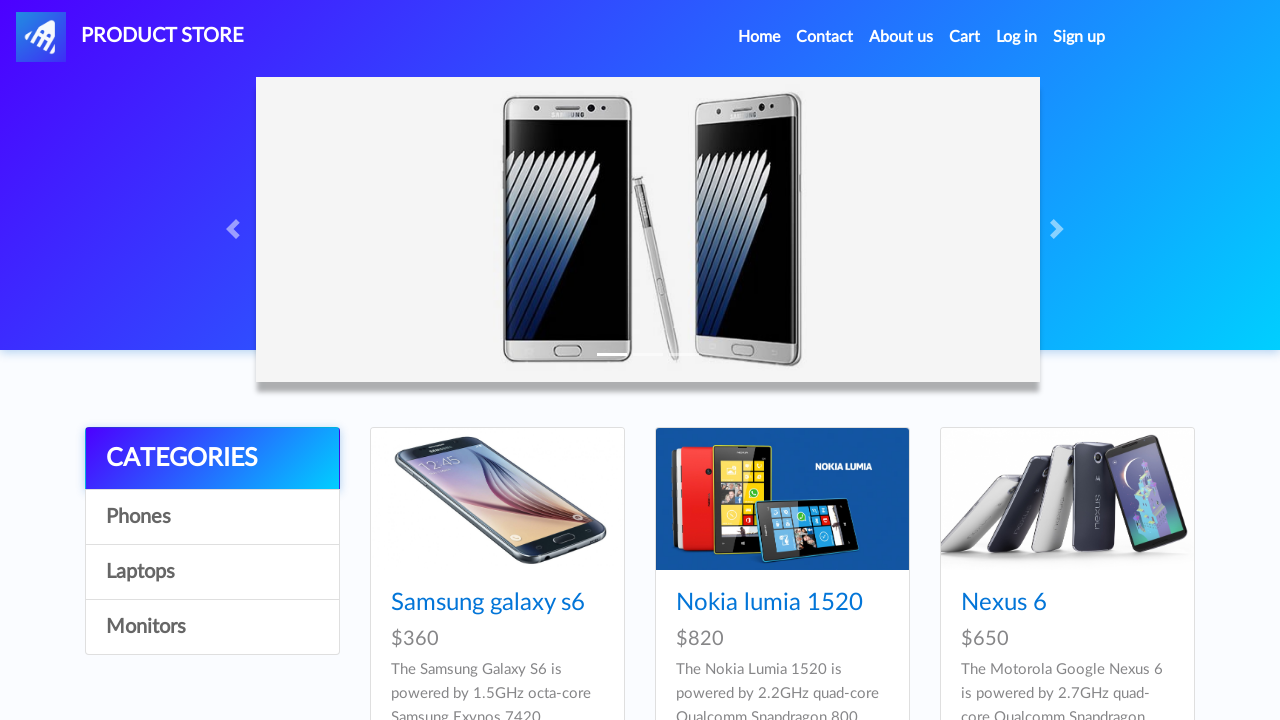

Clicked on Phones category at (212, 517) on text=Phones
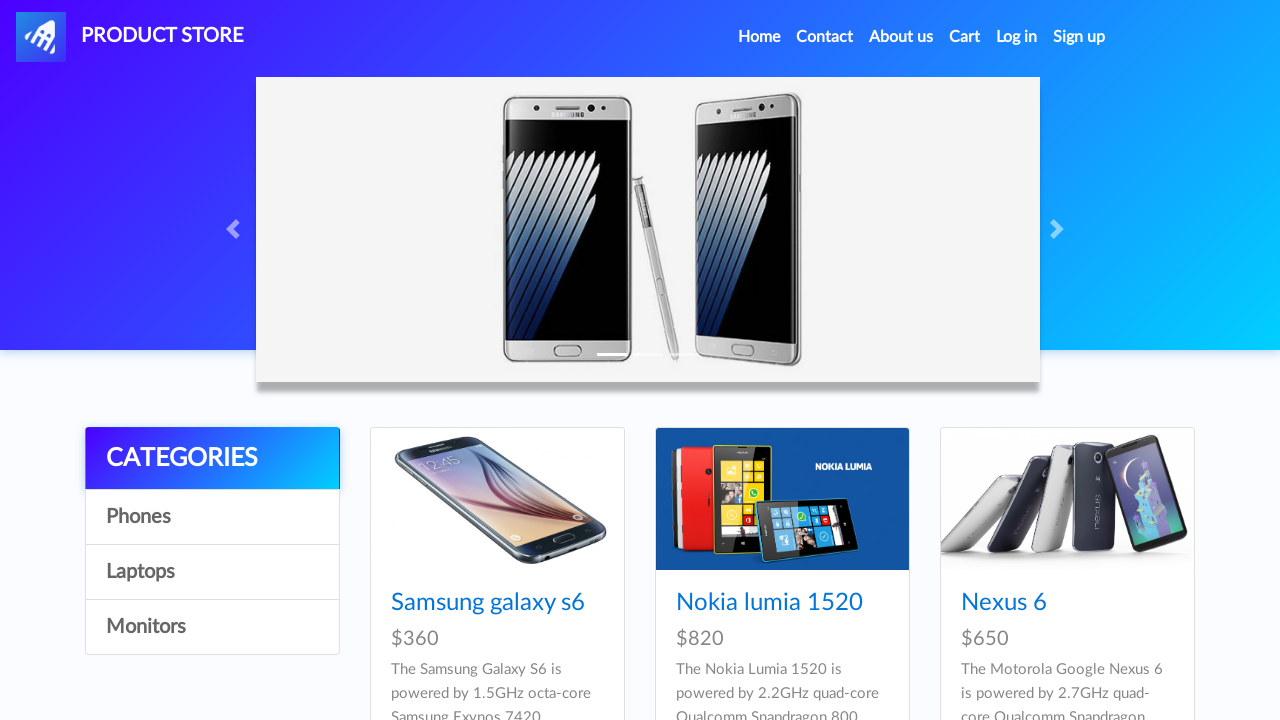

Waited for Phones category products to load
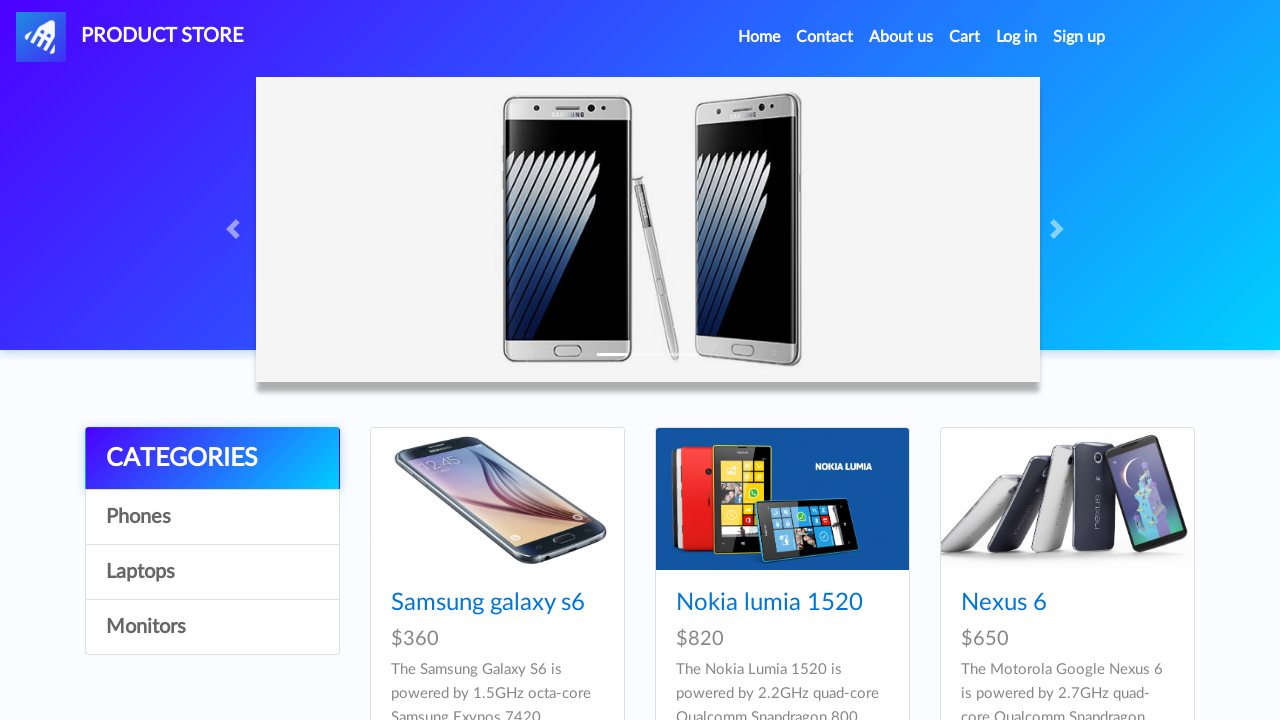

Clicked on Samsung galaxy s6 product at (488, 603) on text=Samsung galaxy s6
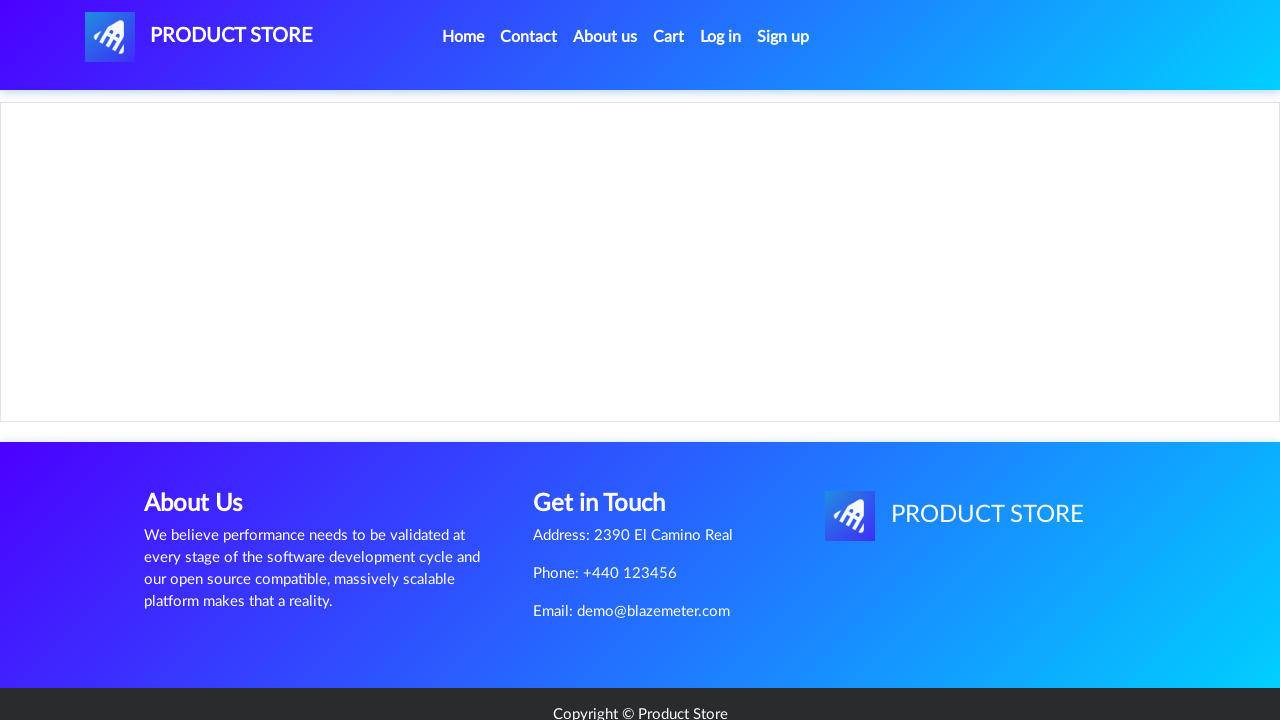

Waited for product detail page to load
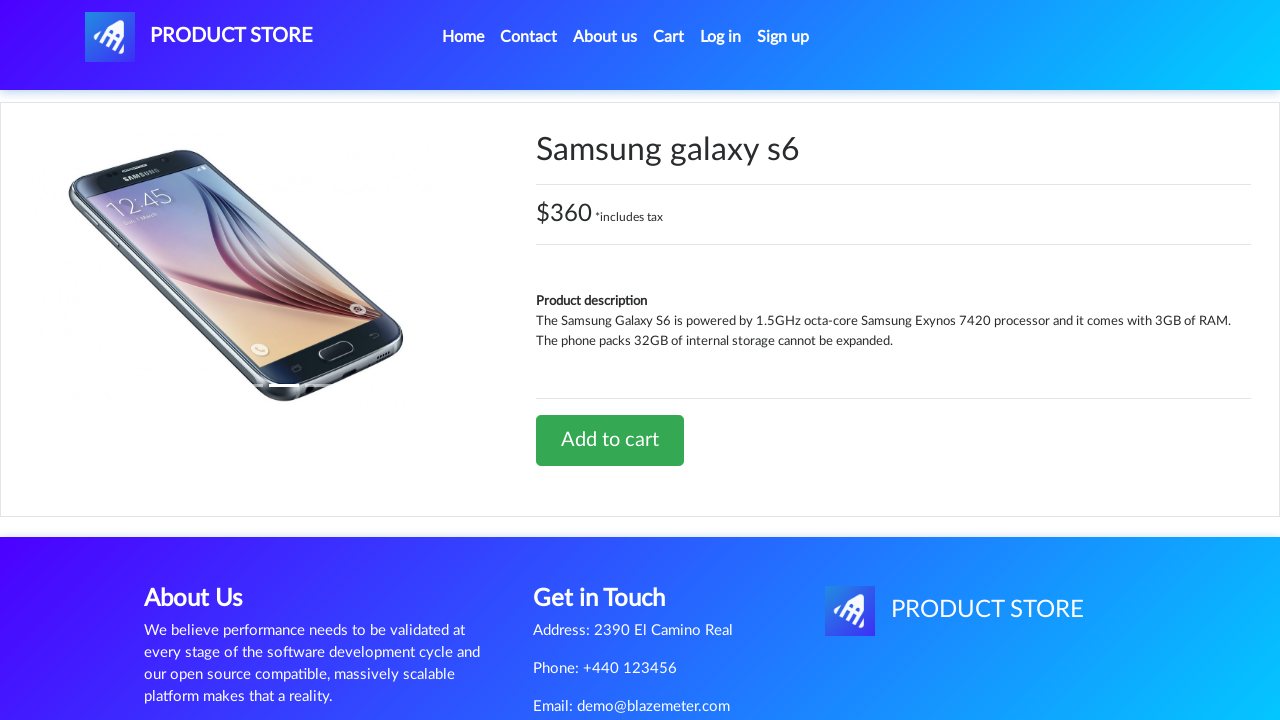

Clicked Add to cart button at (610, 440) on text=Add to cart
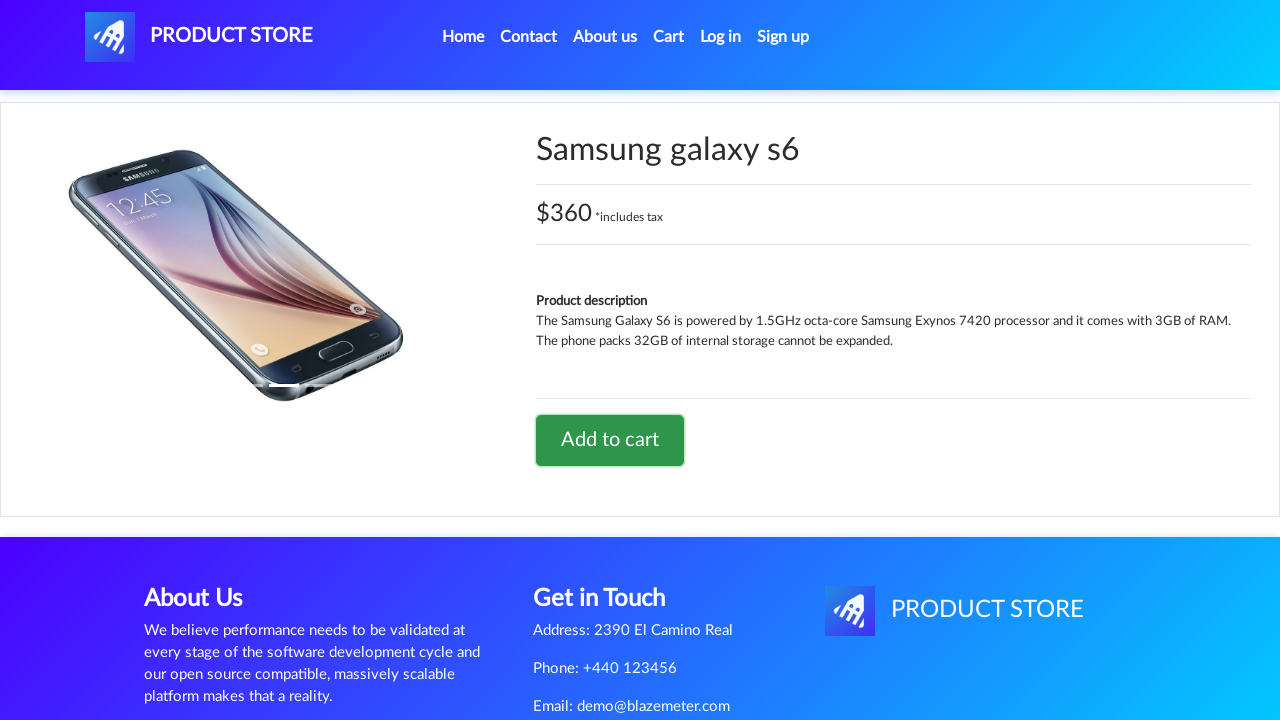

Set up alert handler to accept confirmation dialogs
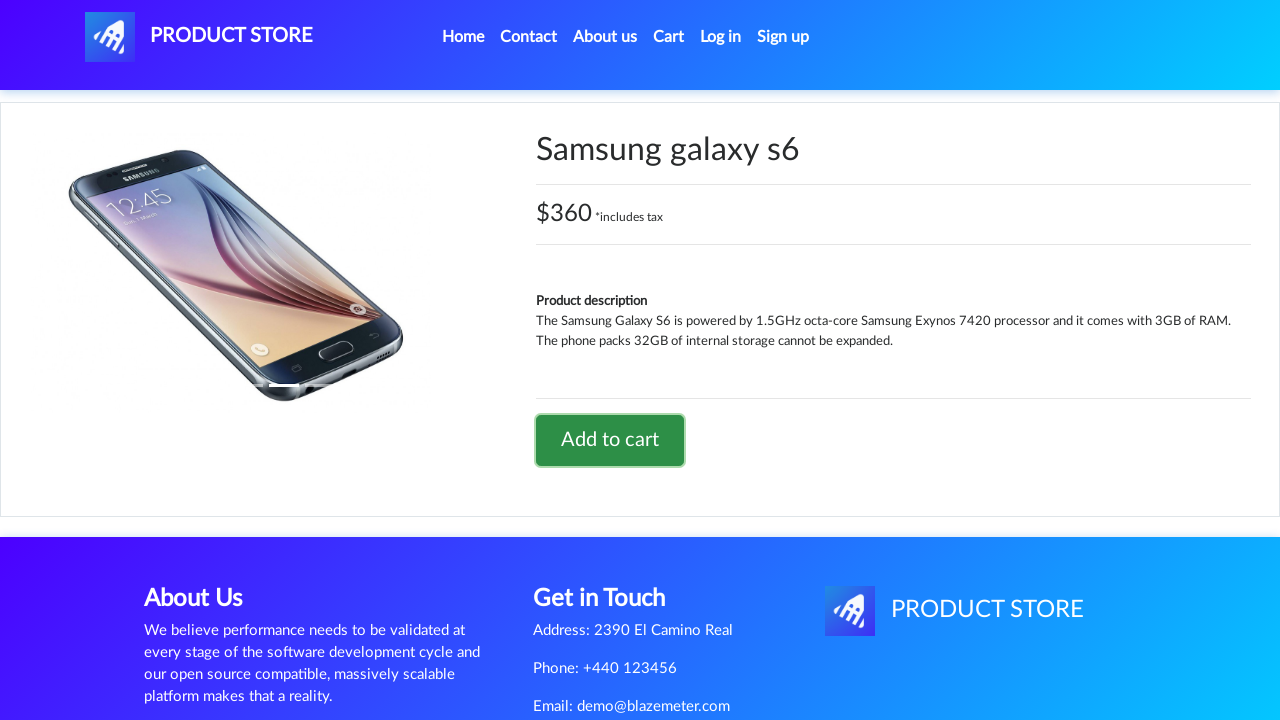

Waited 500ms for alert confirmation to complete
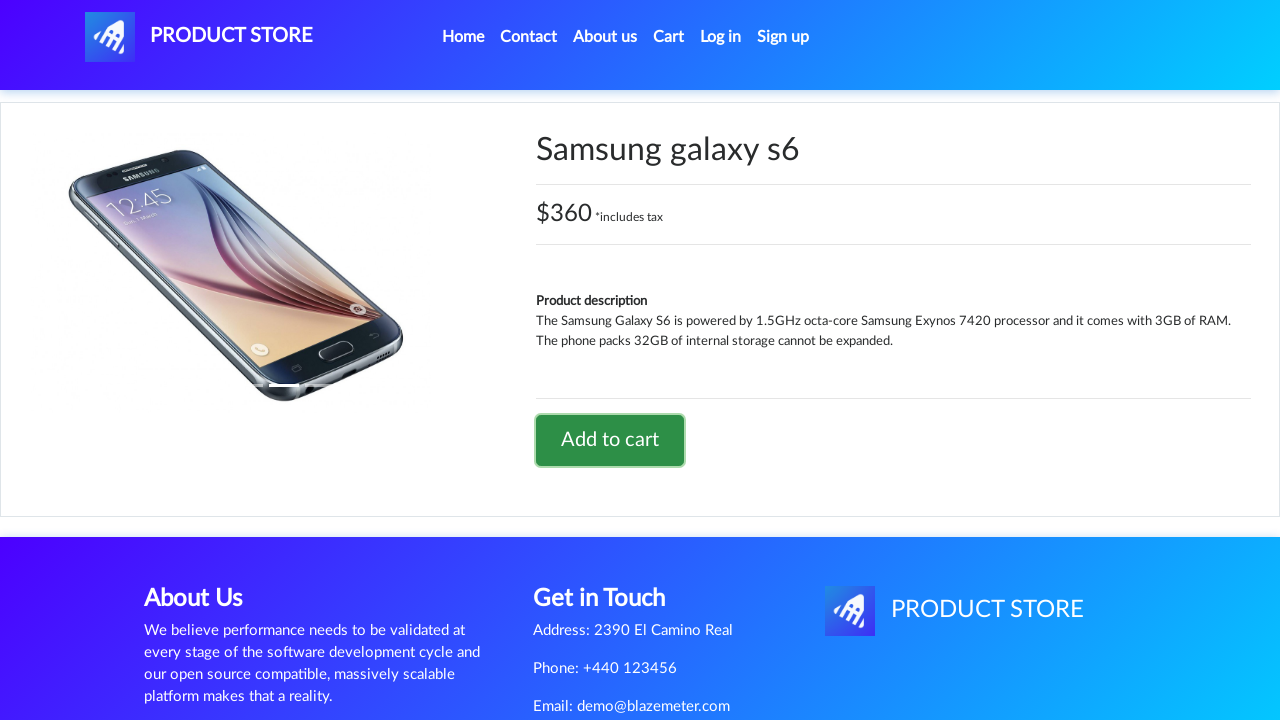

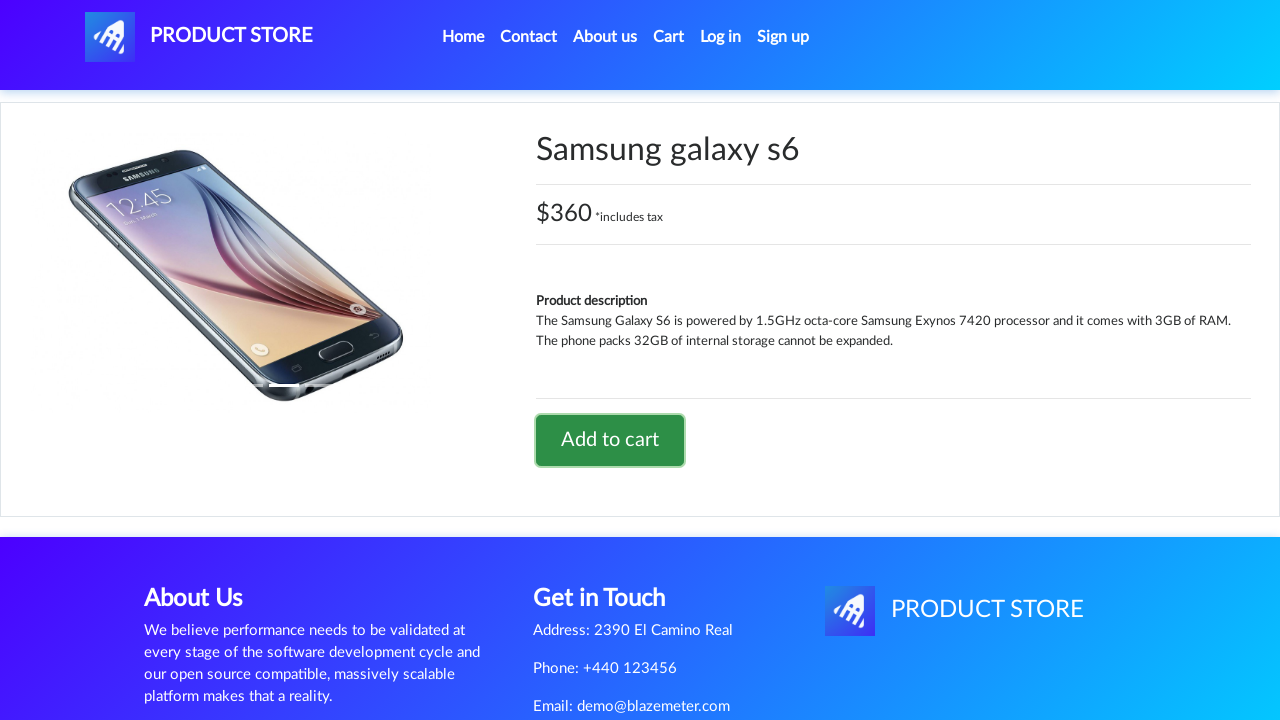